Tests the forgot password link functionality by clicking on it and verifying navigation to the password reset page

Starting URL: https://opensource-demo.orangehrmlive.com/web/index.php/auth/login

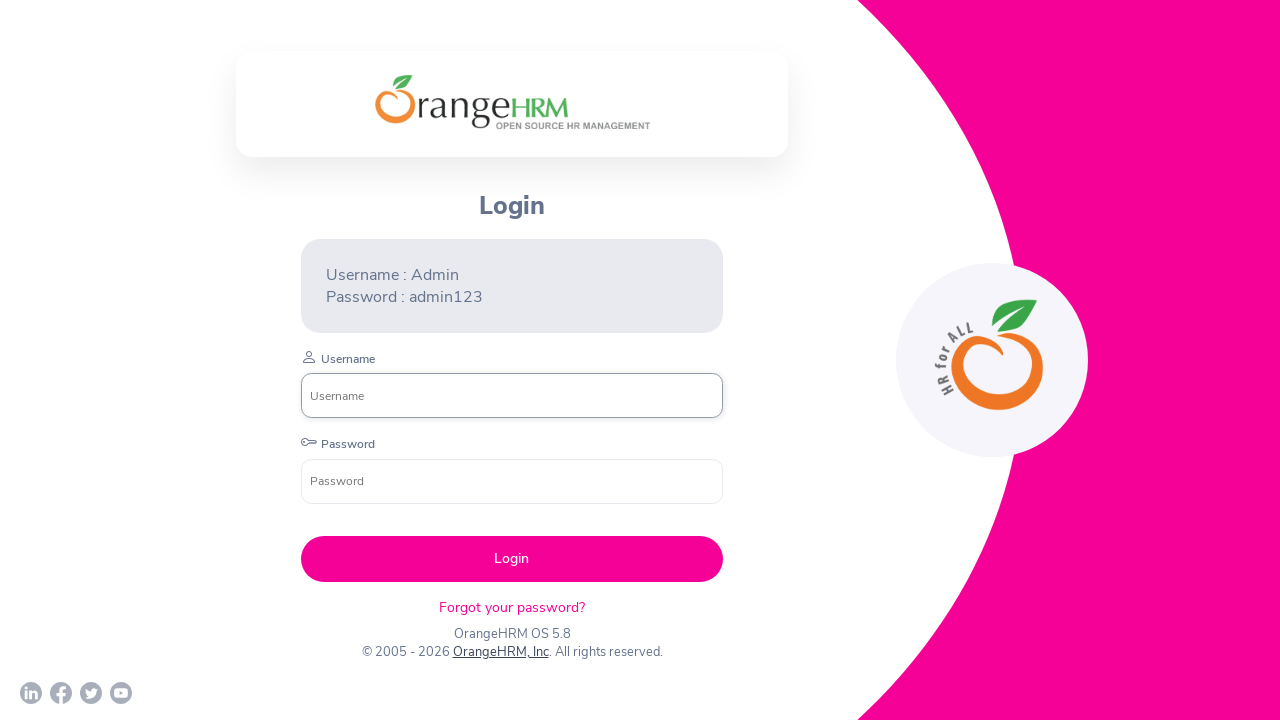

Page loaded and network idle state reached
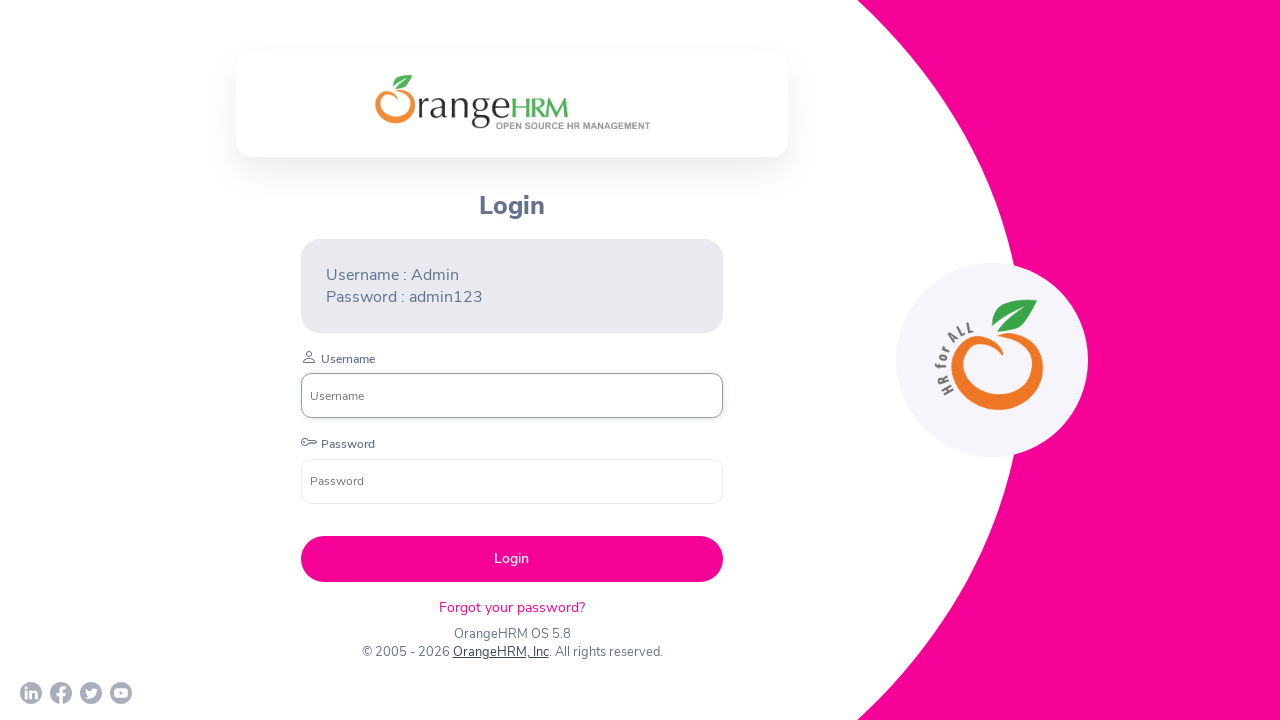

Clicked 'Forgot your password?' link at (512, 607) on text=Forgot your password?
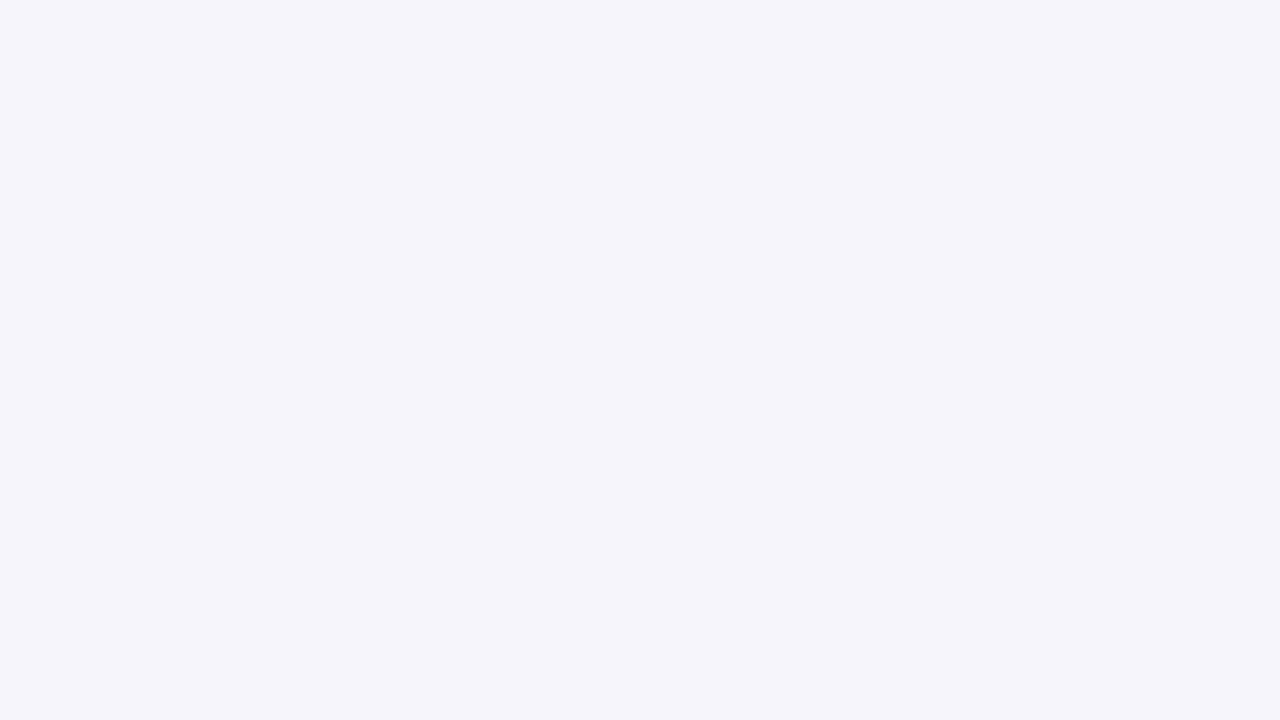

Navigated to password reset code request page
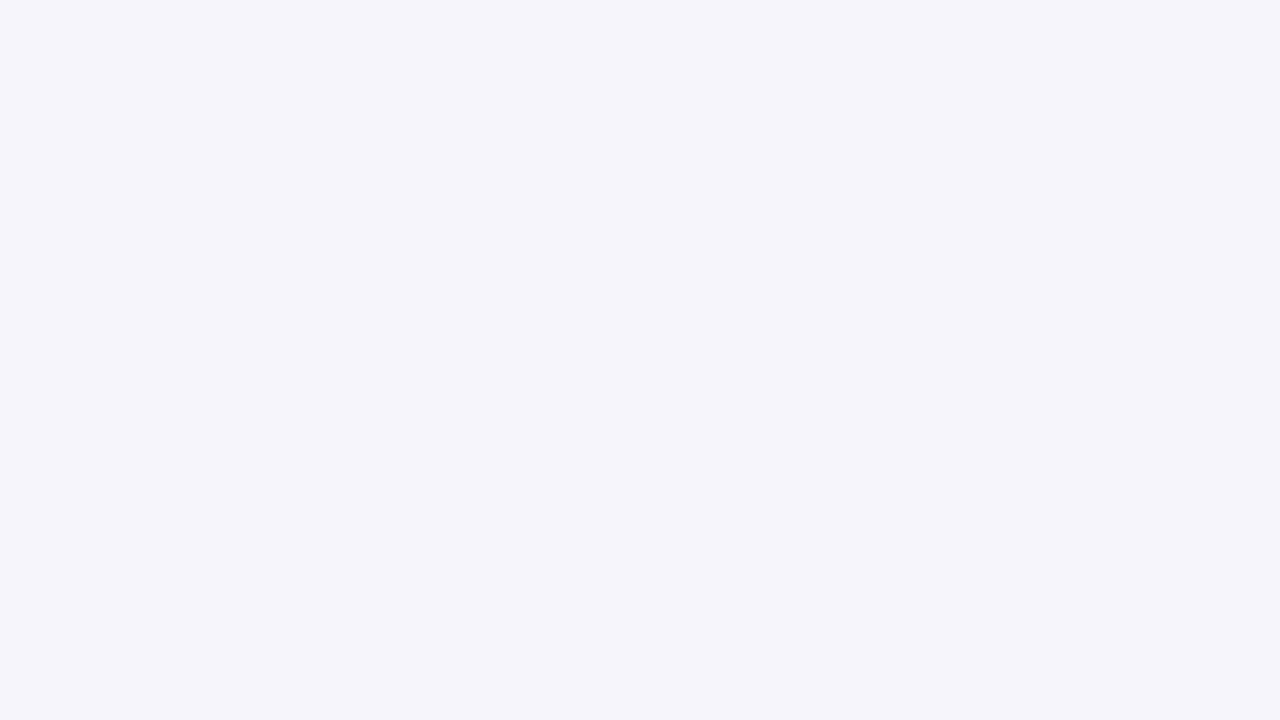

Verified 'Reset Password' heading is visible on the page
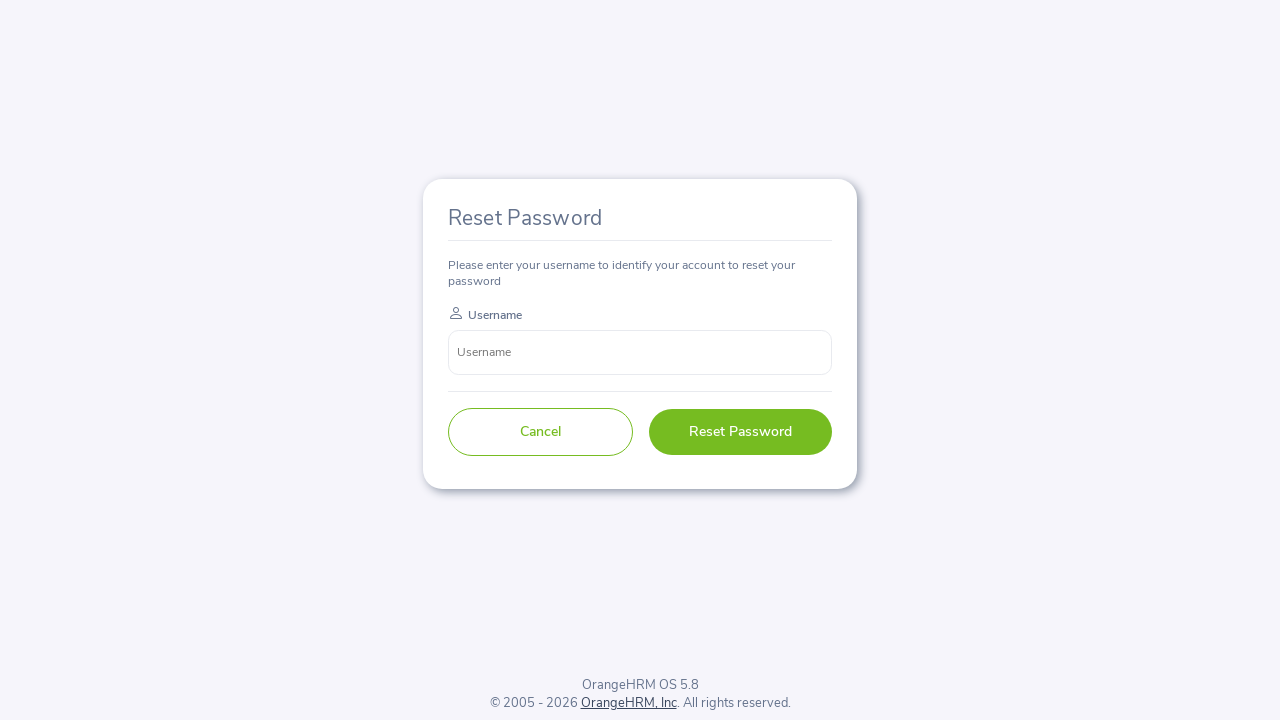

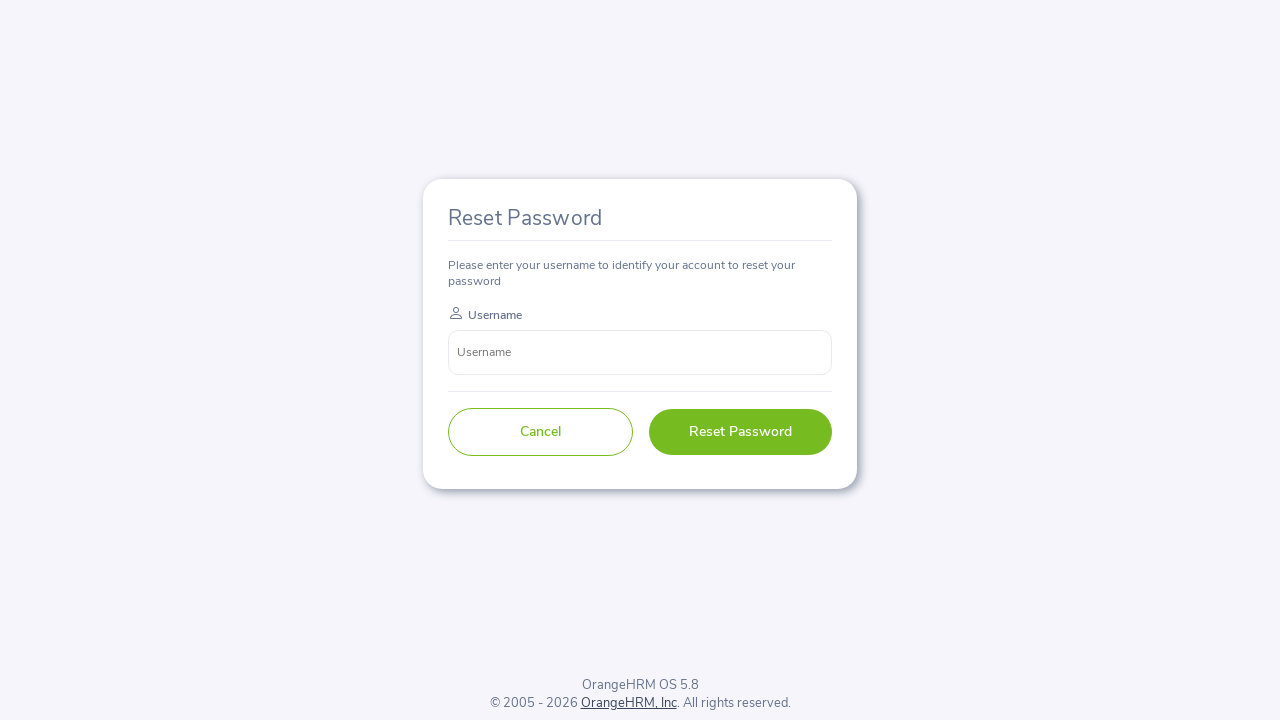